Tests that clicking the Forgot Password link navigates to the reset password page

Starting URL: https://cannatrader-frontend.vercel.app/home

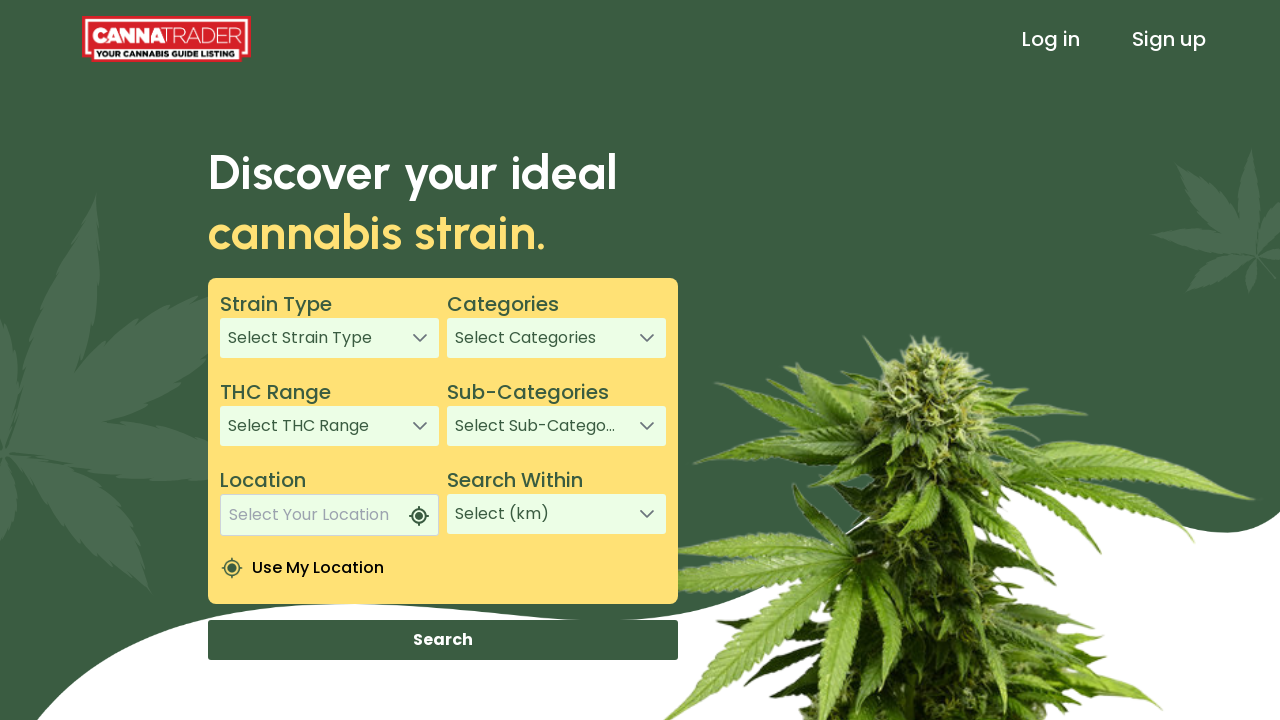

Clicked the Log in link at (1051, 39) on text=Log in
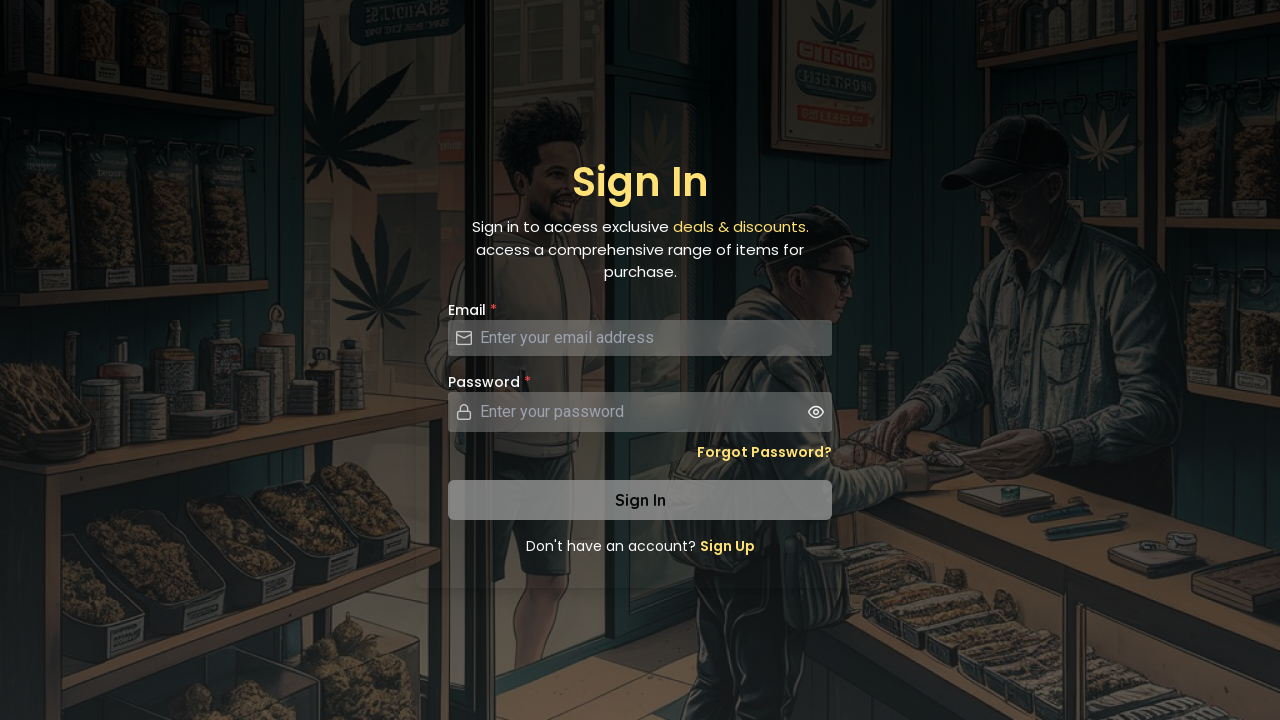

Forgot Password link loaded on the page
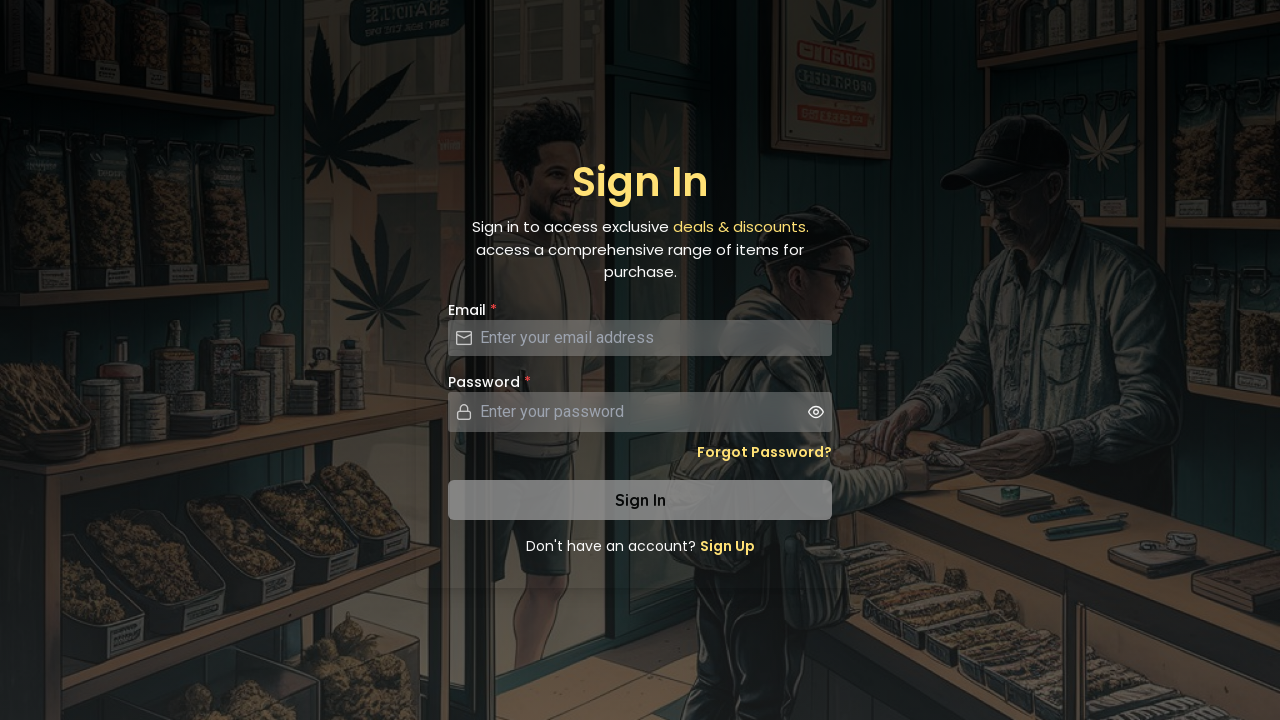

Clicked the Forgot Password link at (764, 452) on text=Forgot Password?
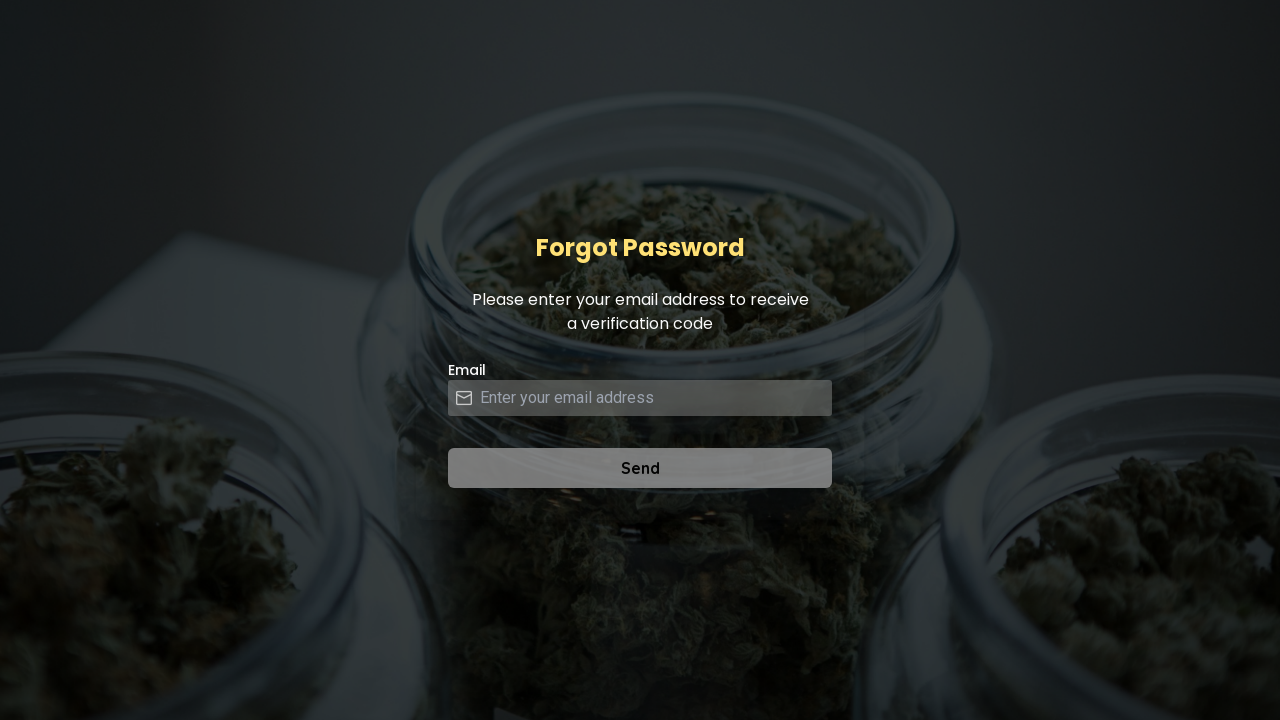

Successfully navigated to reset password page
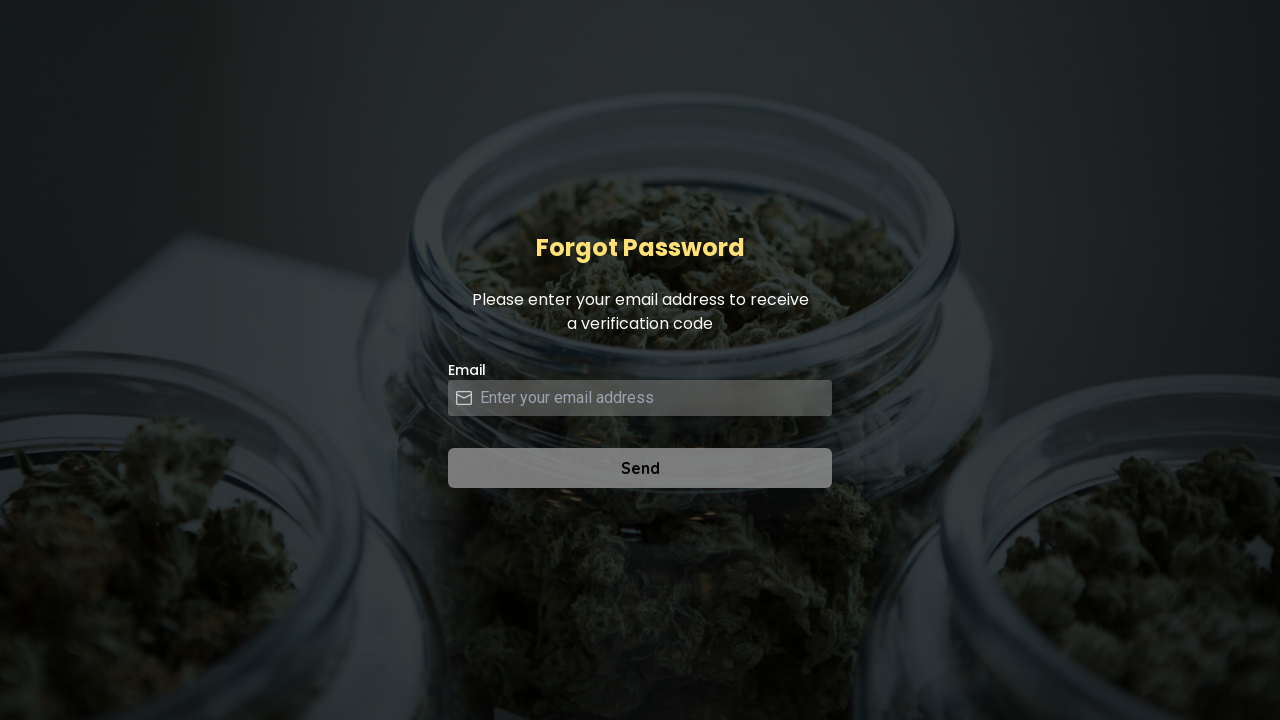

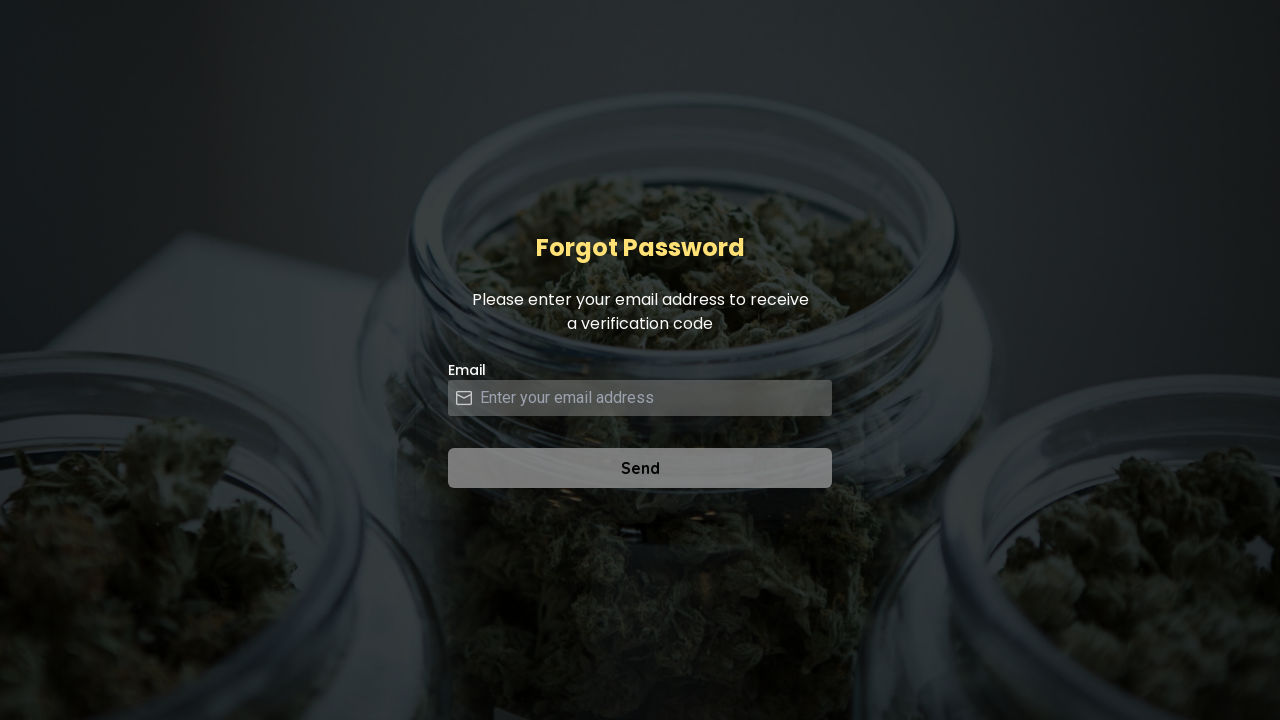